Tests login functionality by entering username and password, clicking submit button, and verifying success message

Starting URL: https://the-internet.herokuapp.com/login

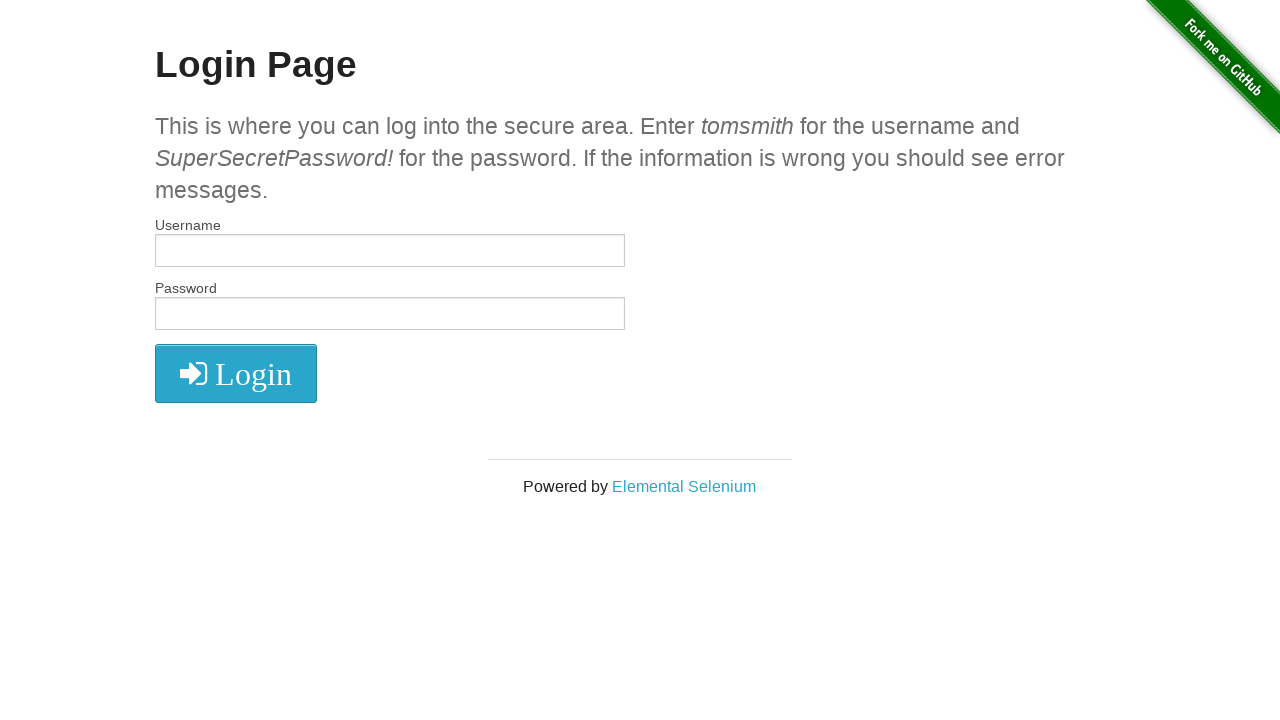

Filled username field with 'tomsmith' on #username
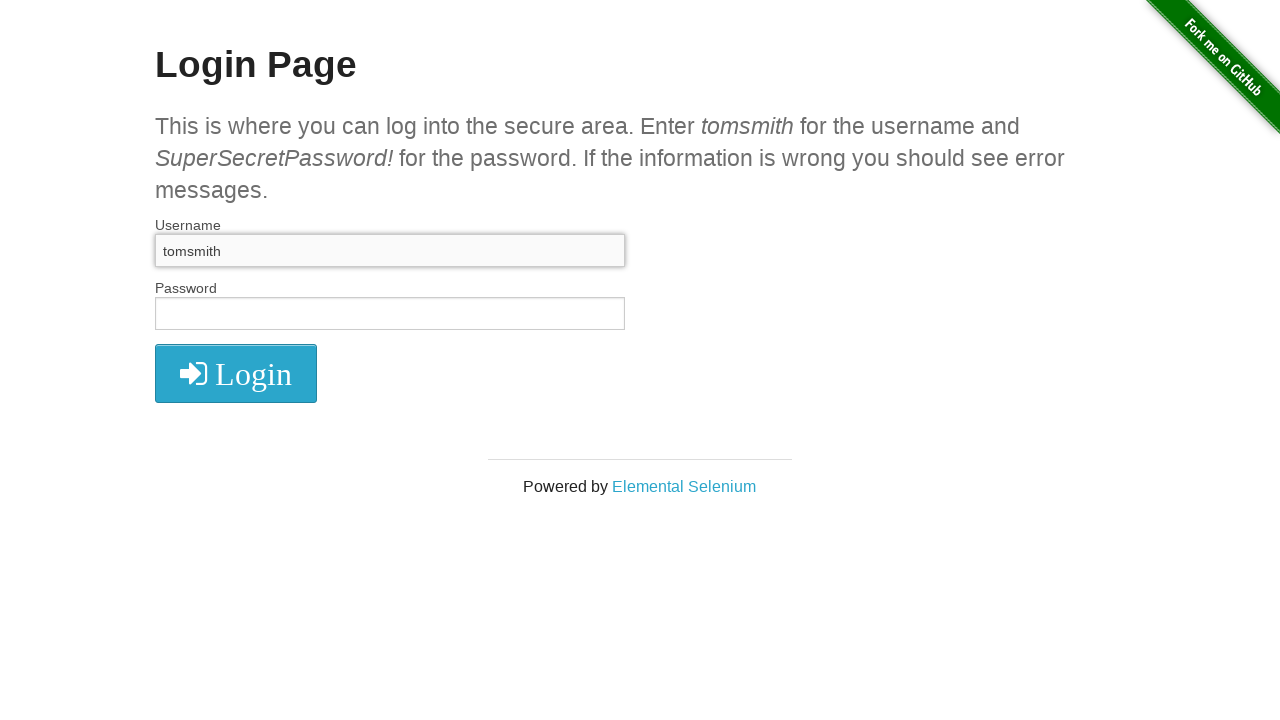

Filled password field with 'SuperSecretPassword!' on #password
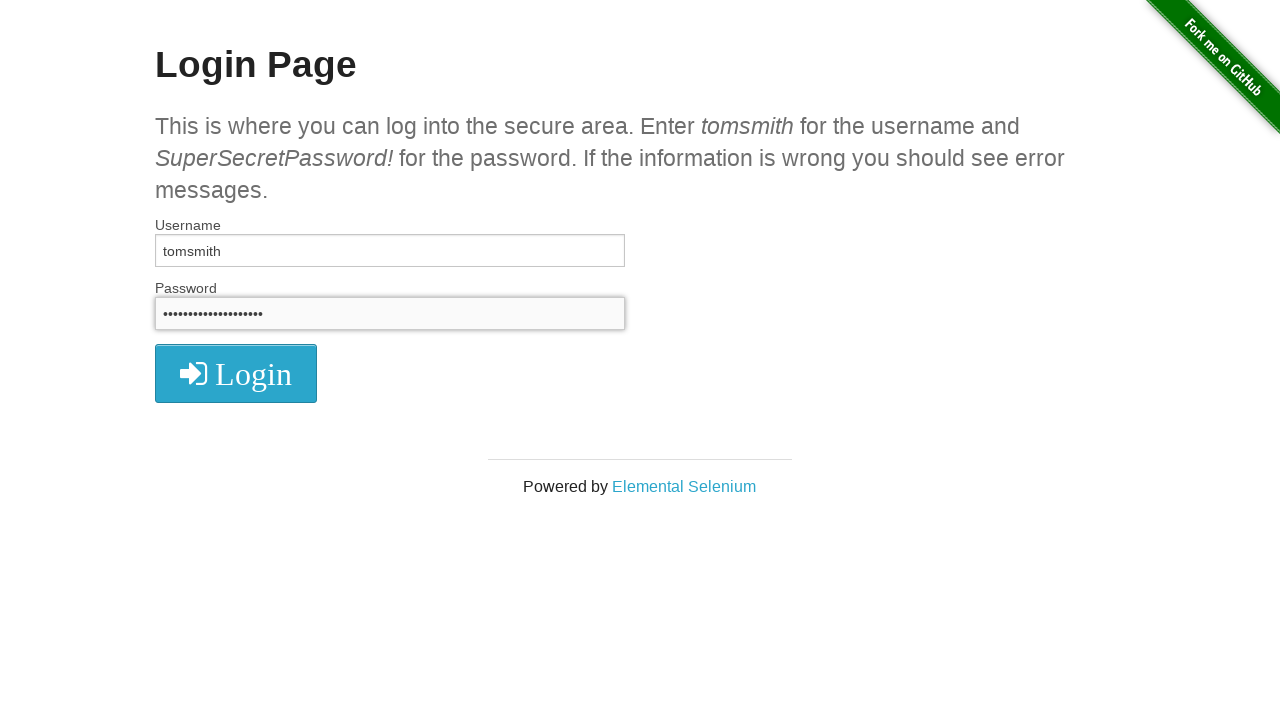

Clicked login submit button at (236, 373) on button[type='submit']
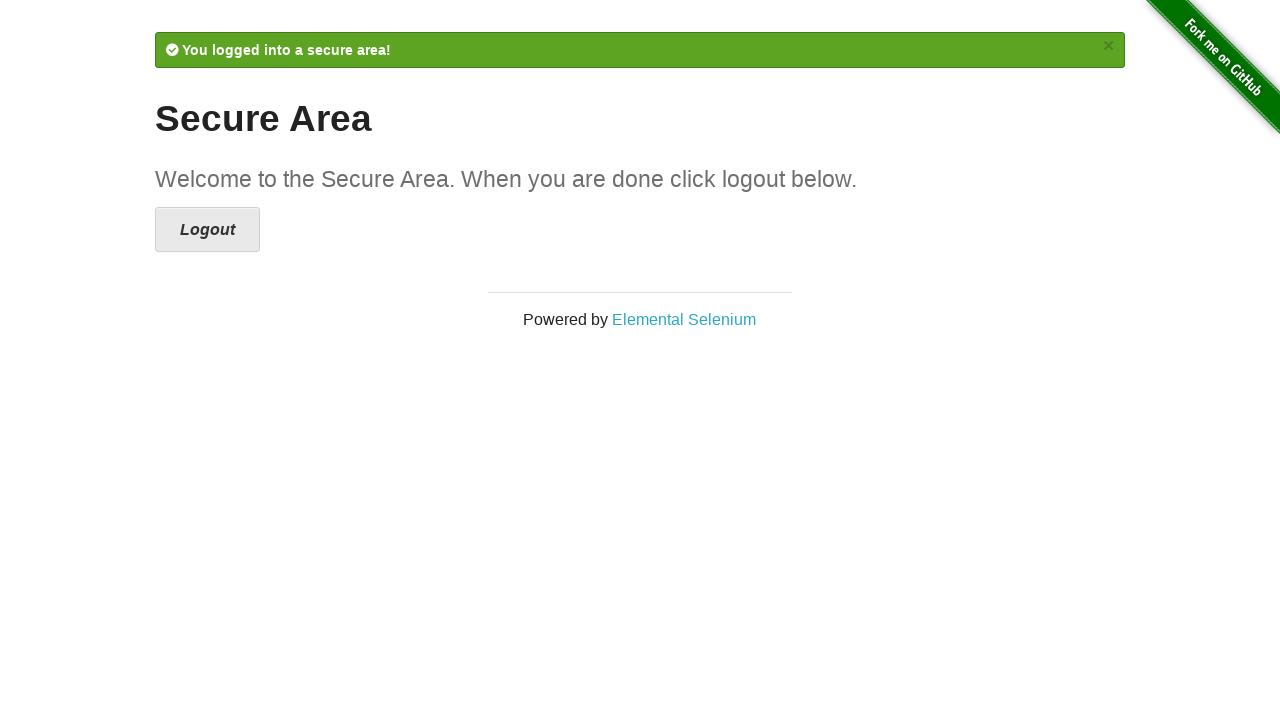

Login success message appeared
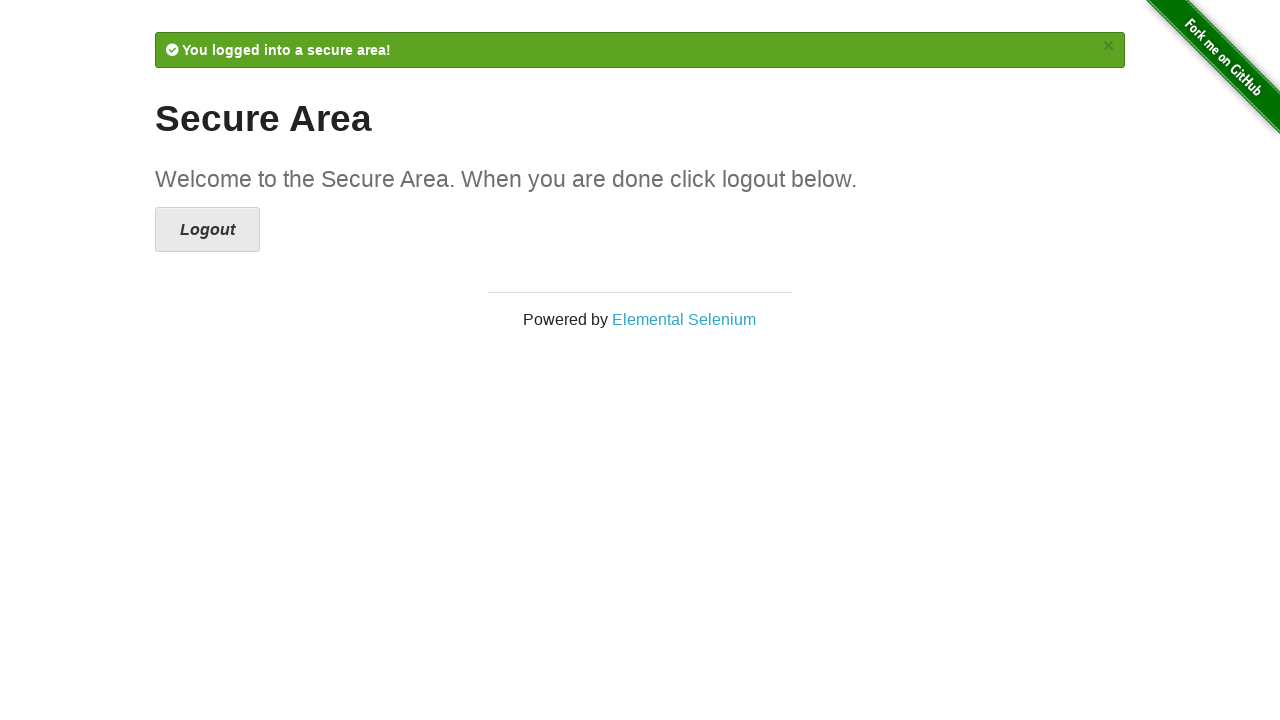

Extracted success message: 
            You logged into a secure area!
            ×
          
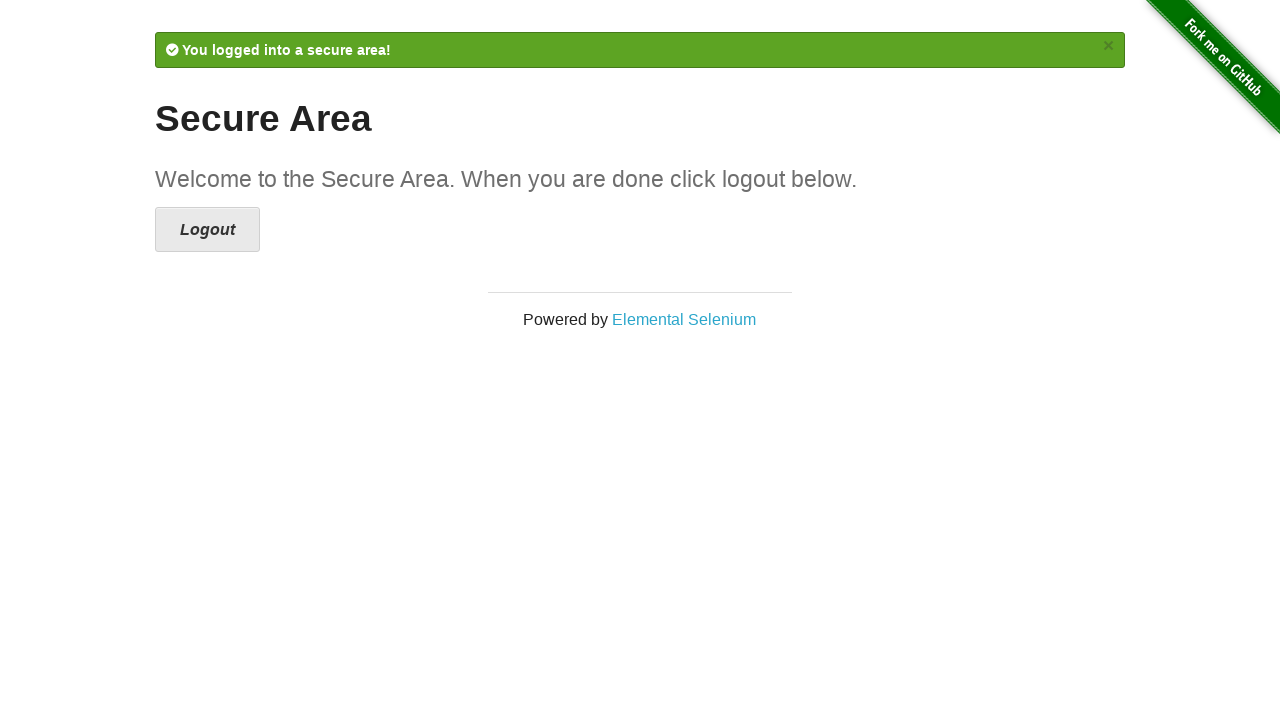

Printed success message to console
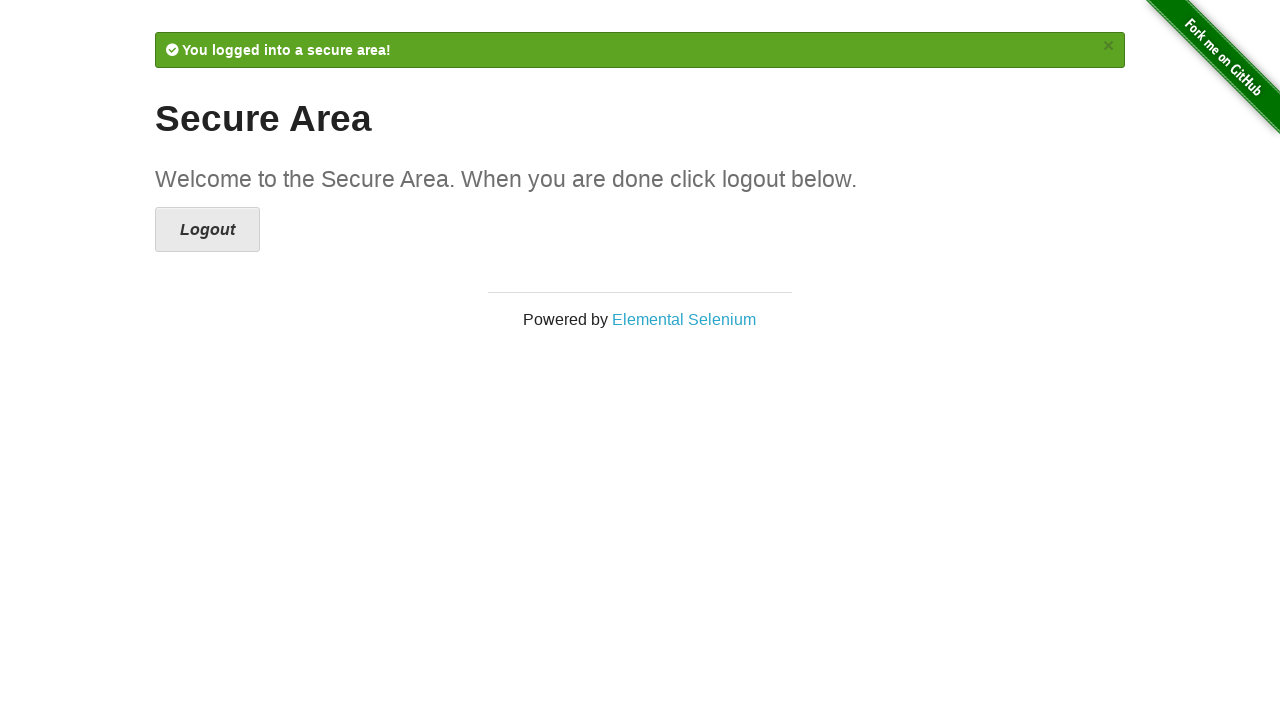

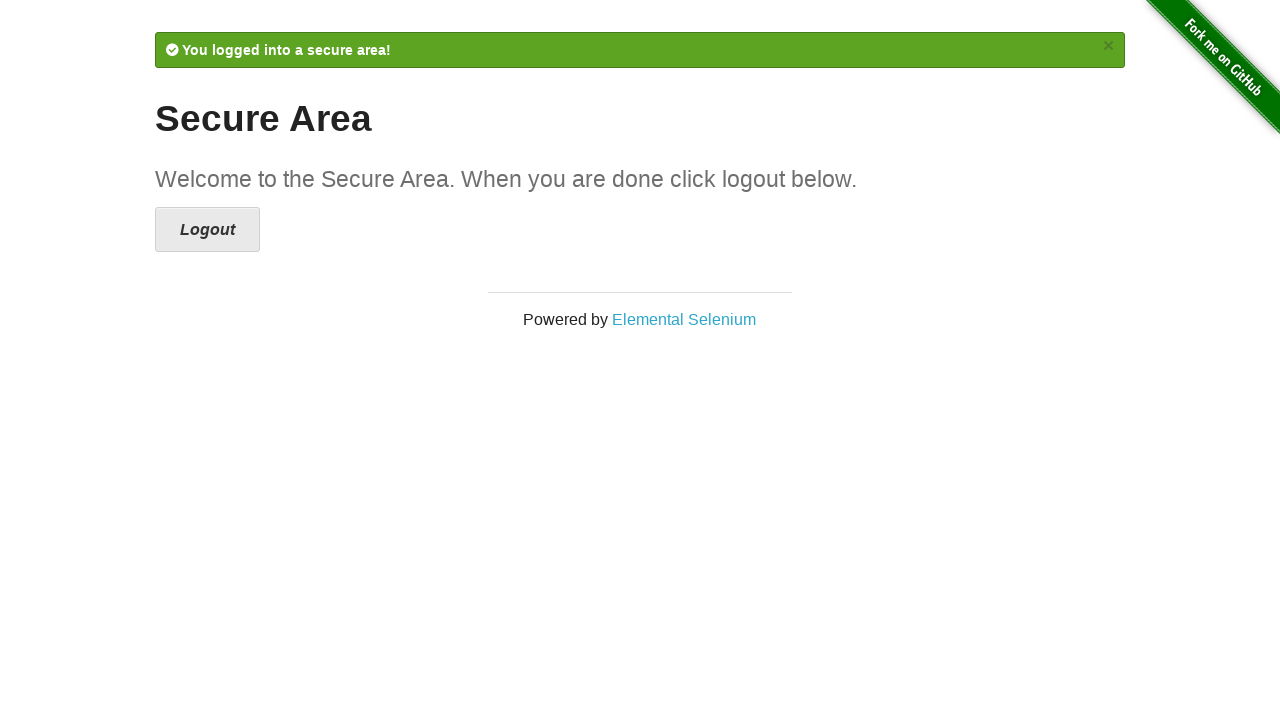